Tests that entering three different sides (10, 13, 21) correctly identifies a scalene triangle

Starting URL: https://testpages.eviltester.com/styled/apps/triangle/triangle001.html

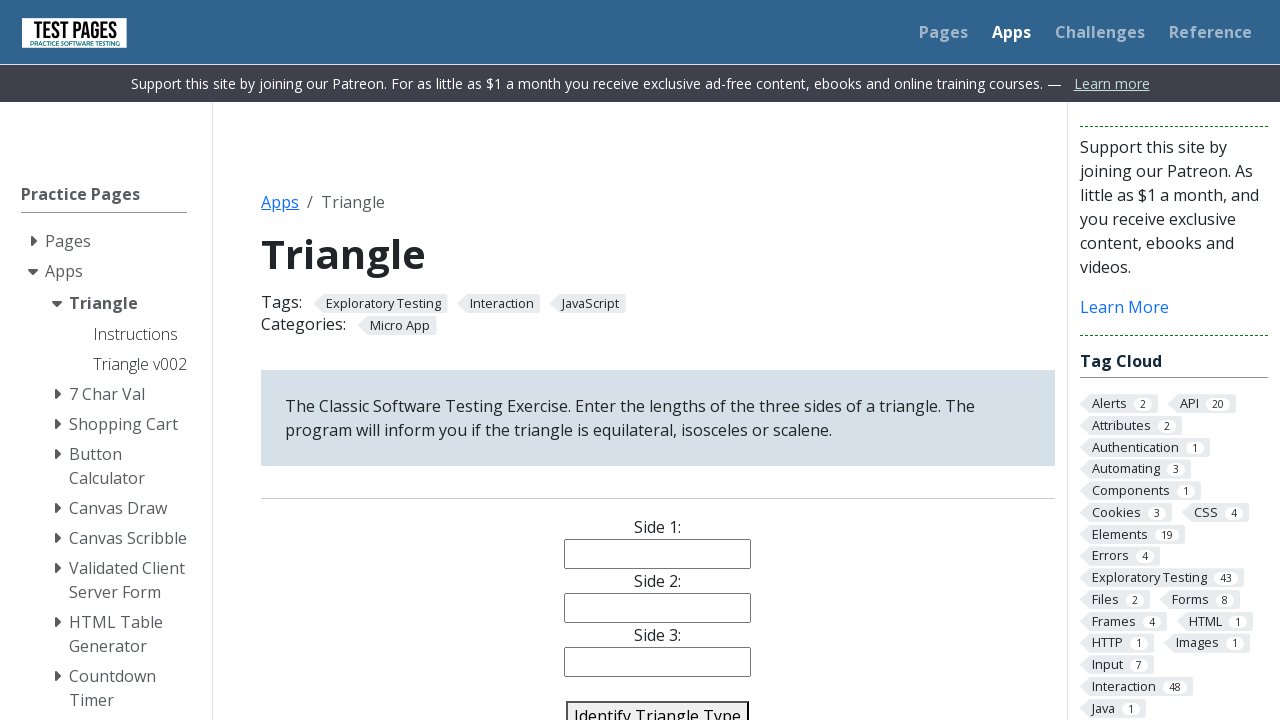

Filled side 1 field with '10' on #side1
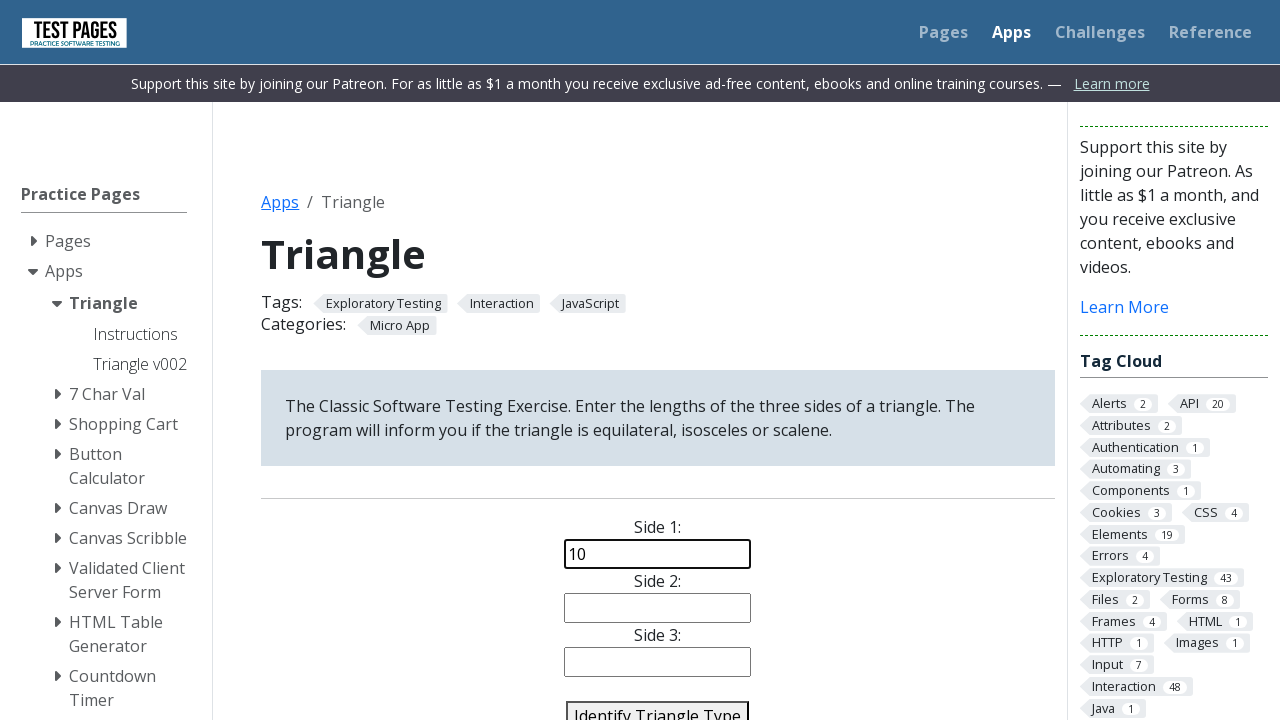

Filled side 2 field with '13' on #side2
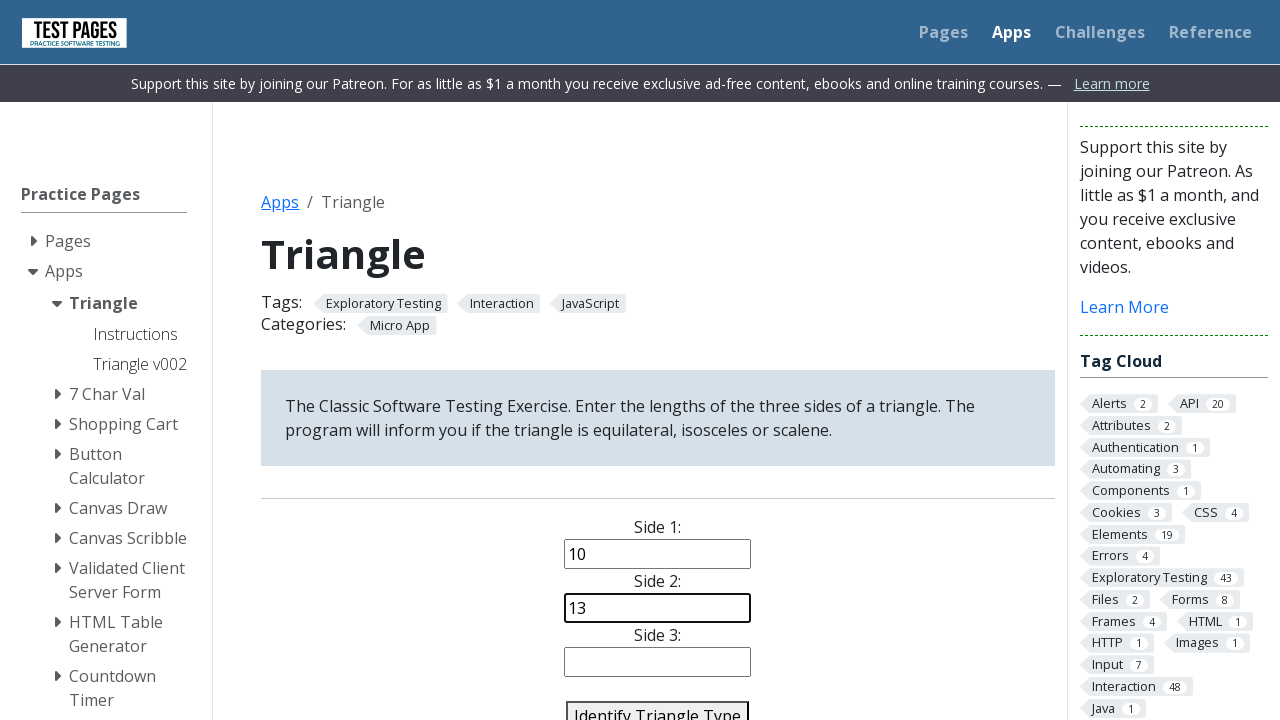

Filled side 3 field with '21' on #side3
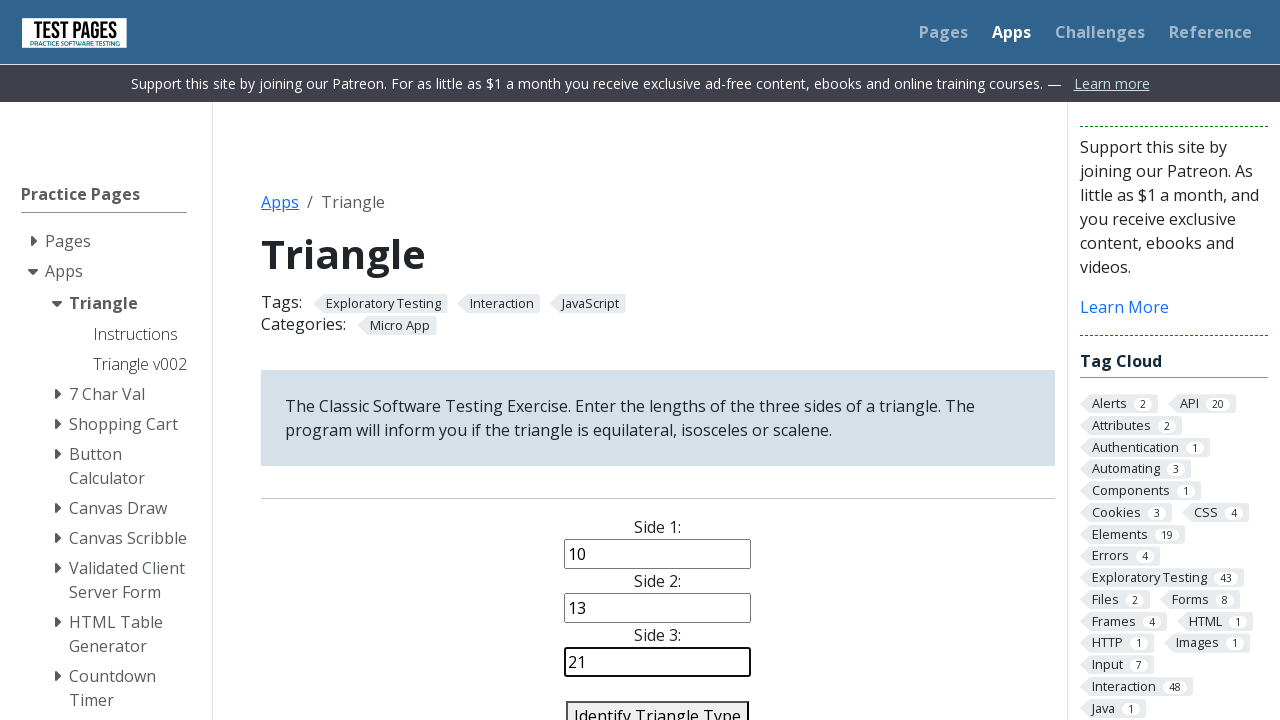

Clicked identify triangle button at (658, 705) on #identify-triangle-action
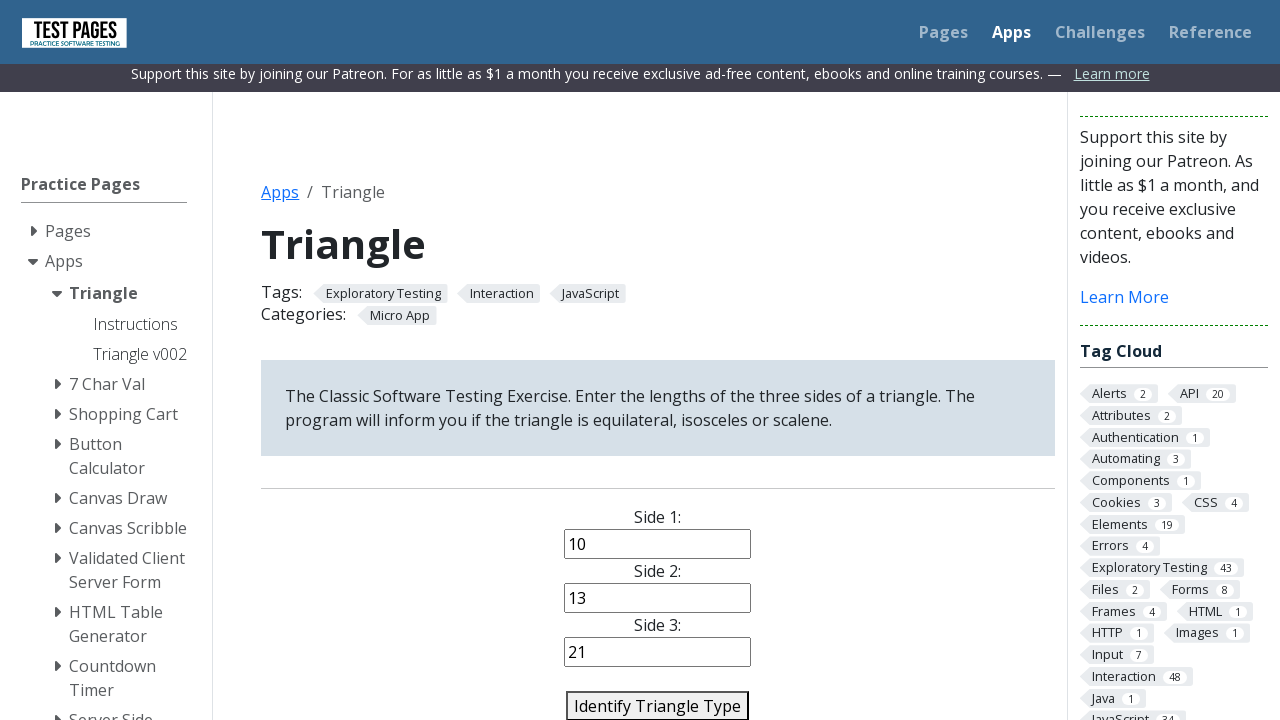

Waited for answer element to appear
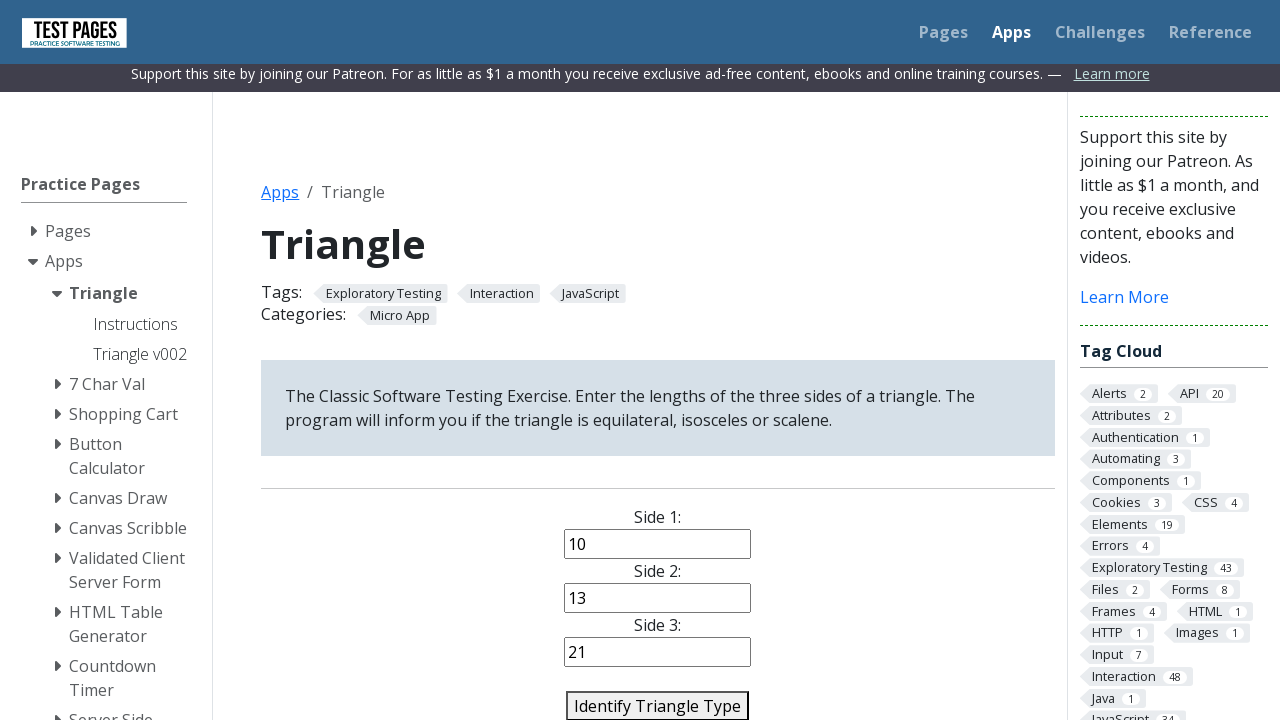

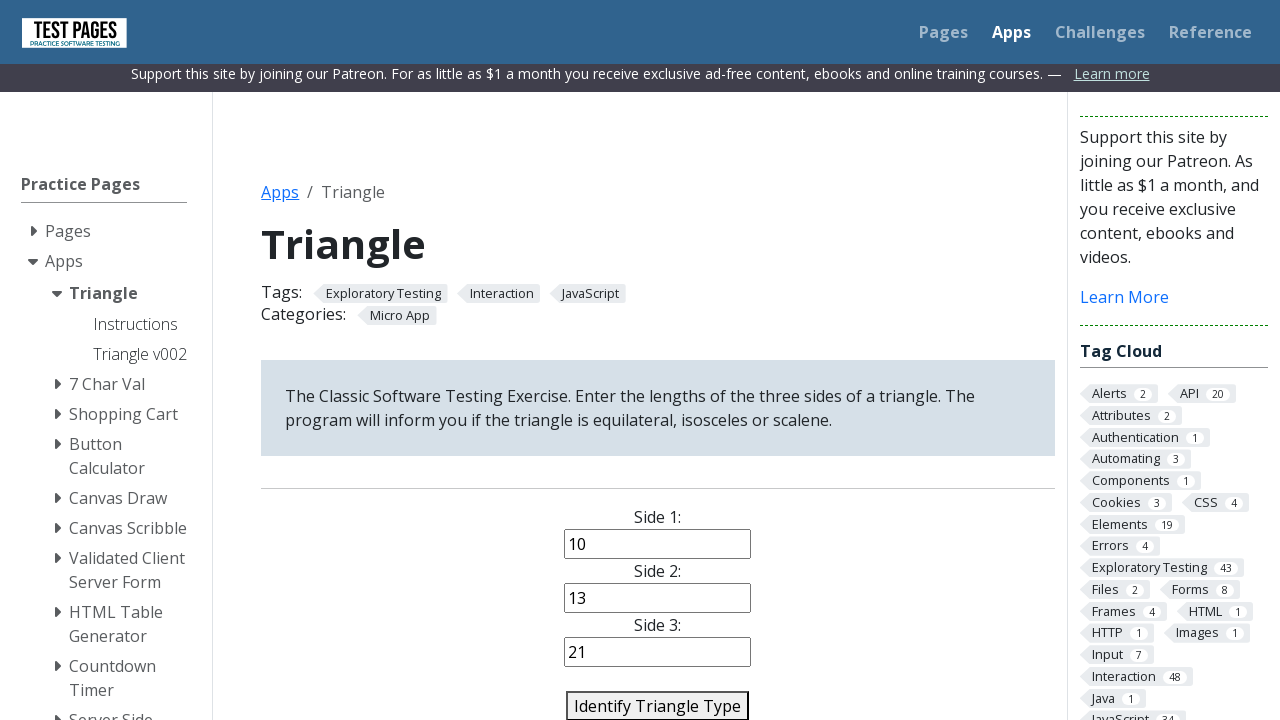